Tests JavaScript prompt alert handling by clicking a button to trigger a prompt, entering text input, and accepting the alert

Starting URL: https://demoqa.com/alerts

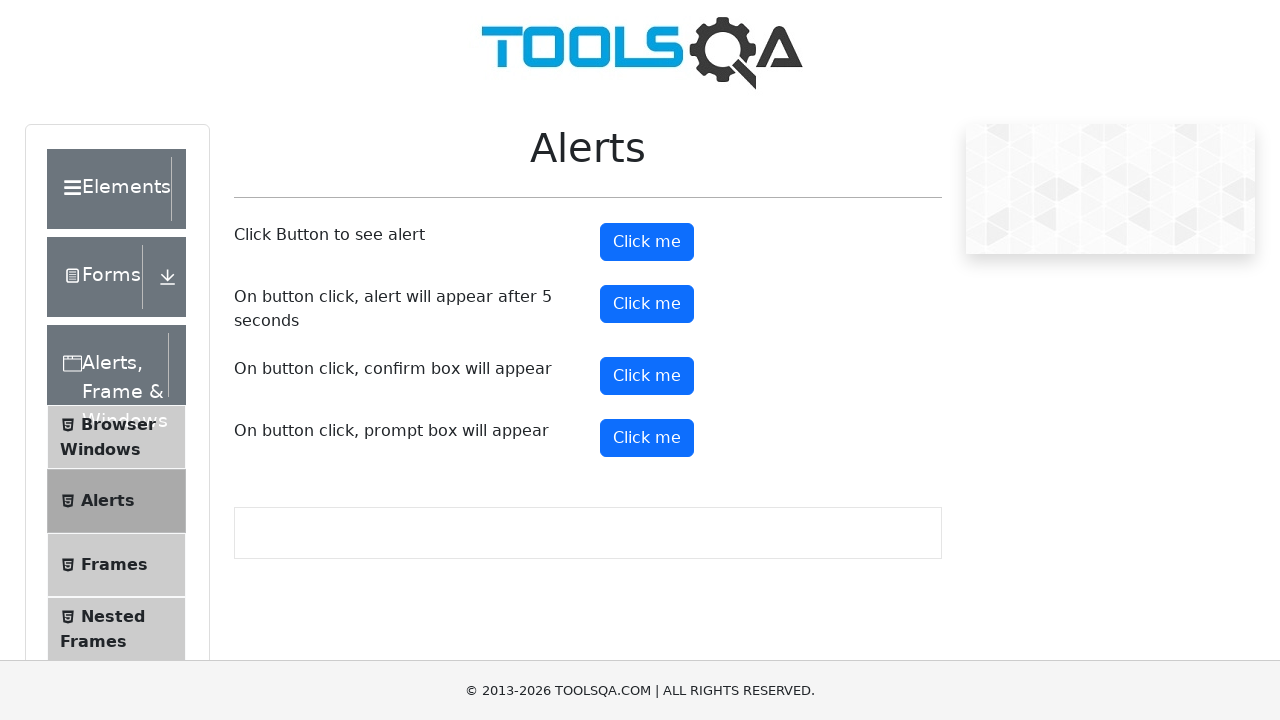

Set up dialog handler to accept prompt with text 'Don'
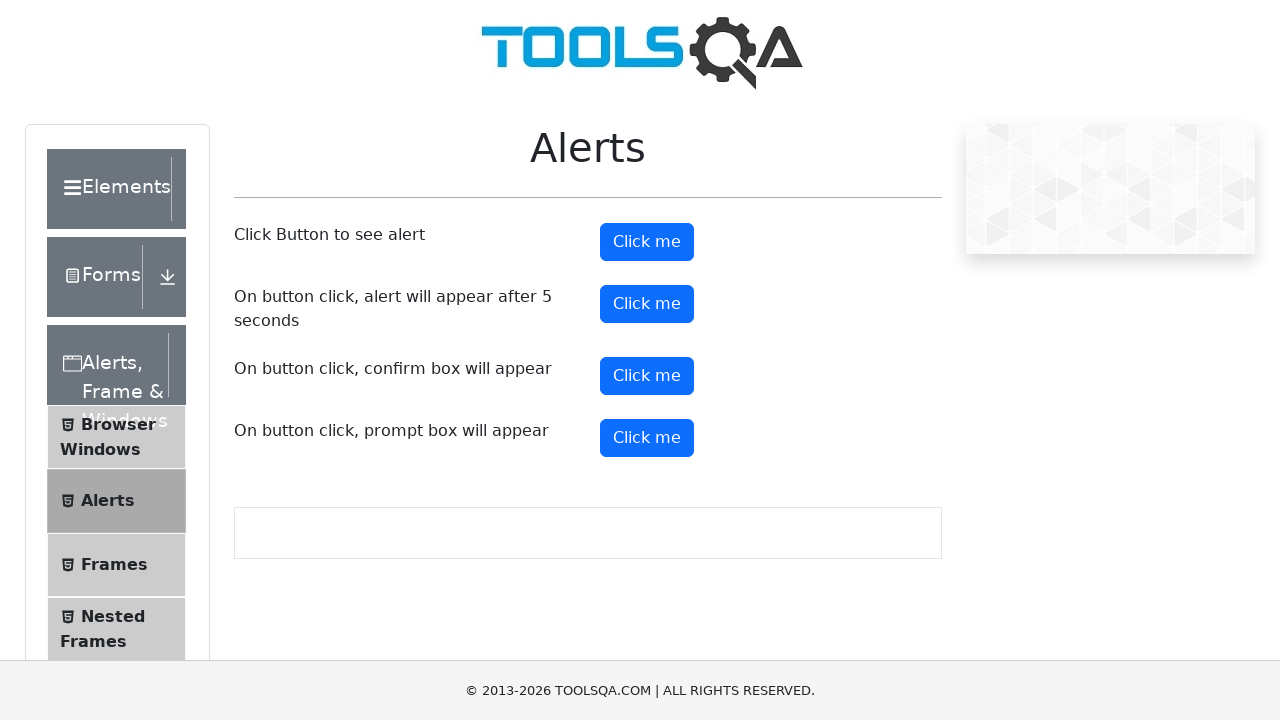

Clicked prompt alert button at (647, 438) on #promtButton
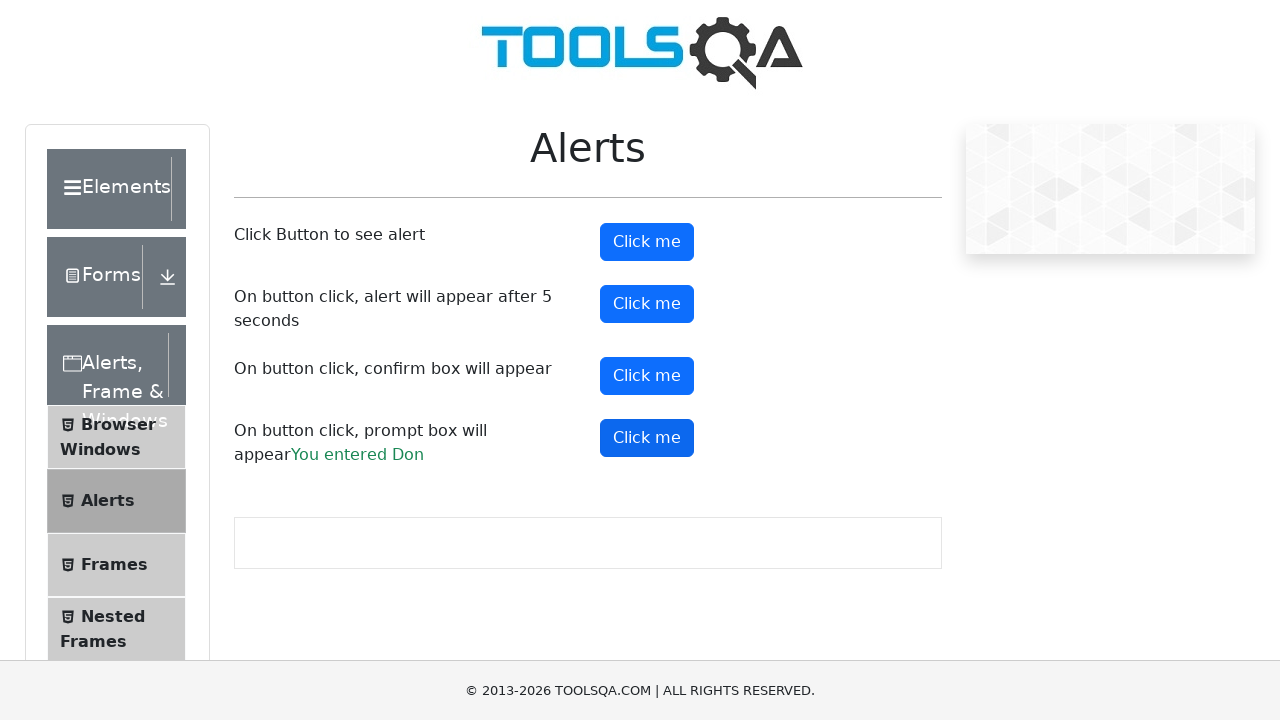

Waited for dialog to be handled
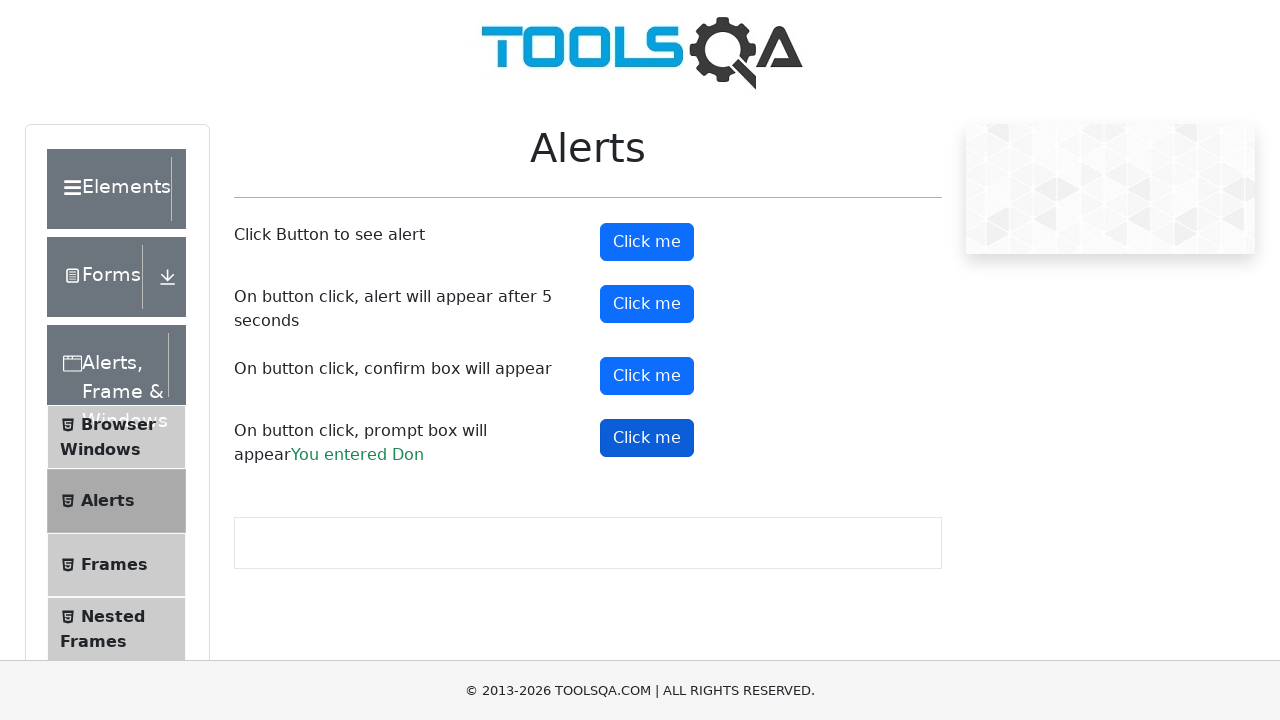

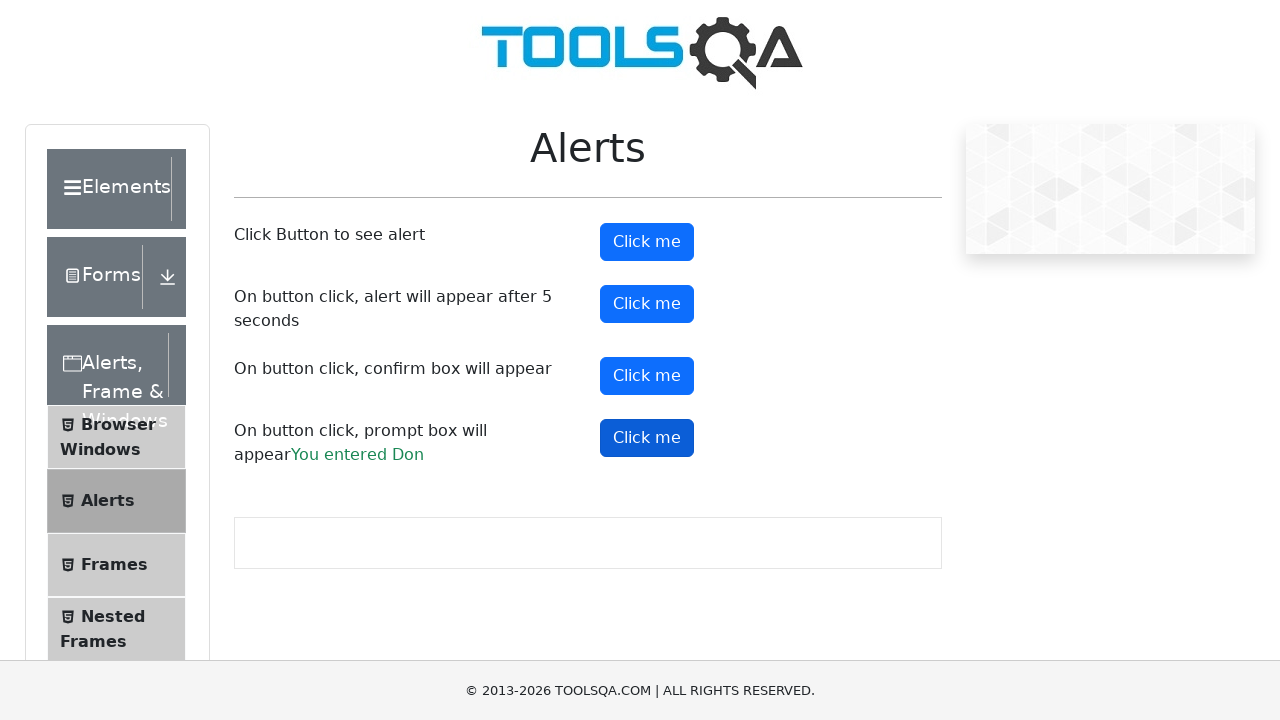